Tests radio button functionality by clicking on the female radio button option

Starting URL: http://only-testing-blog.blogspot.com/2013/11/new-test.html

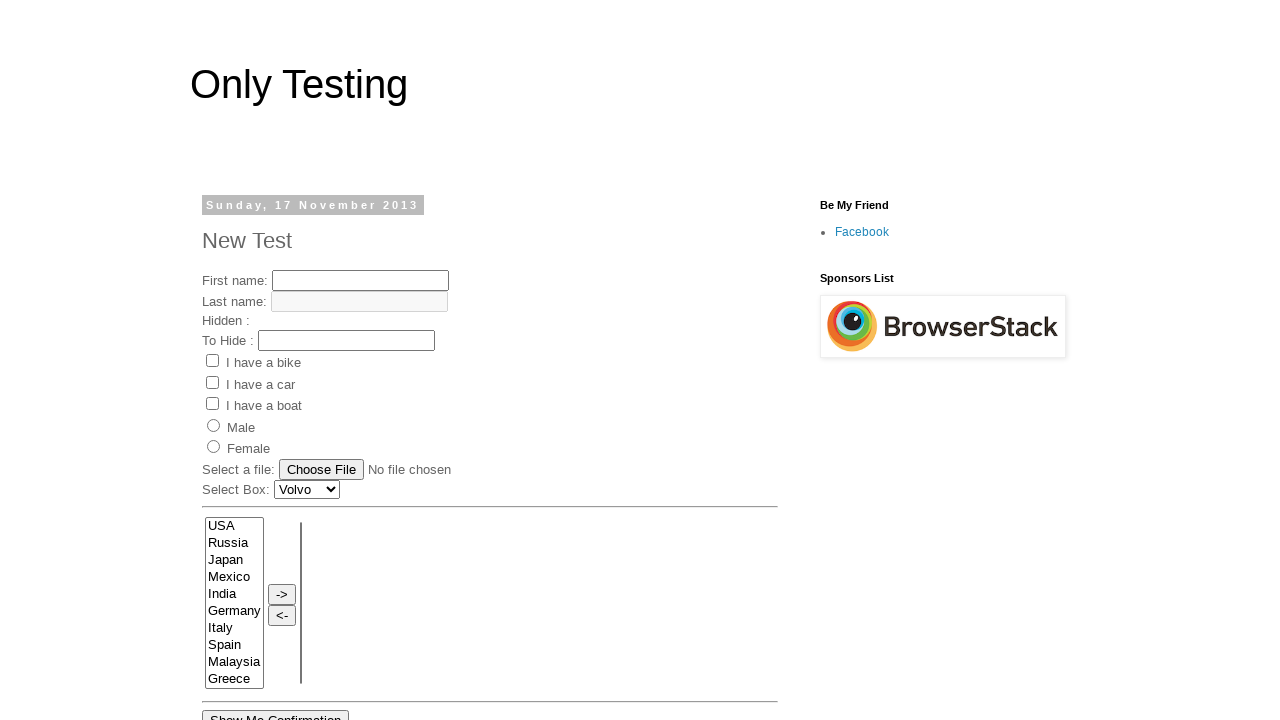

Navigated to test page
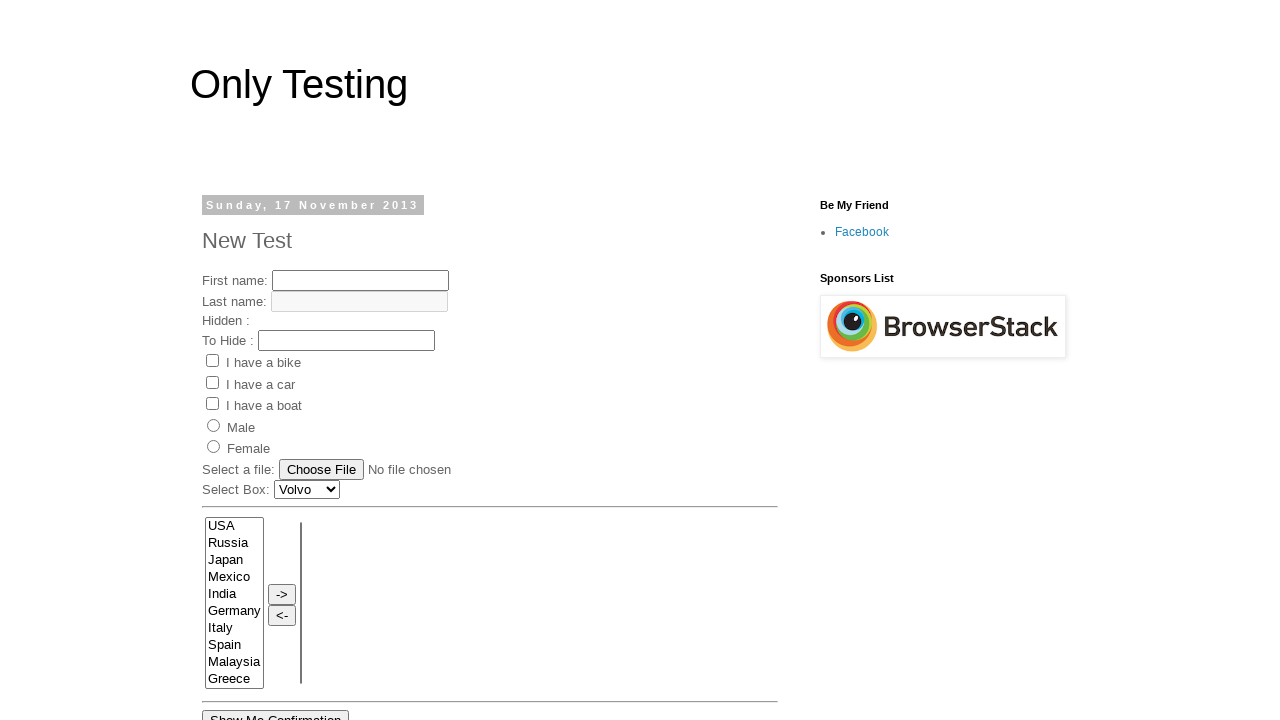

Clicked on the female radio button at (214, 447) on input[value='female']
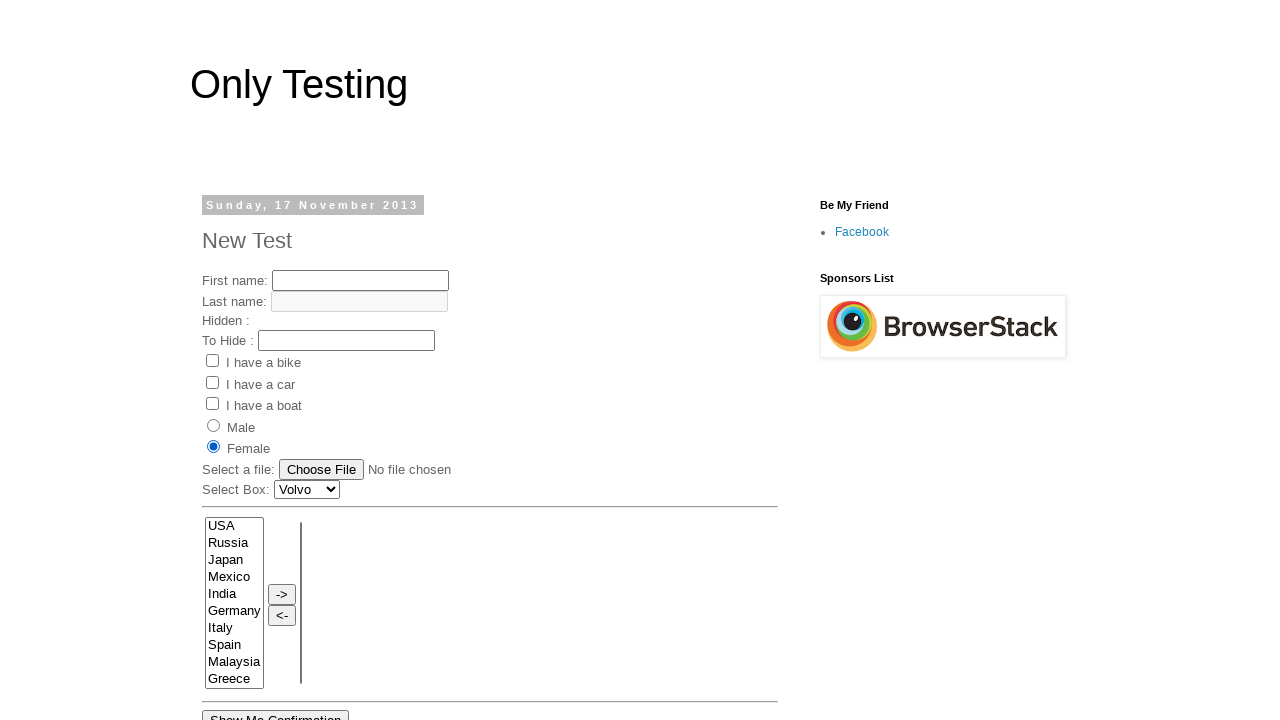

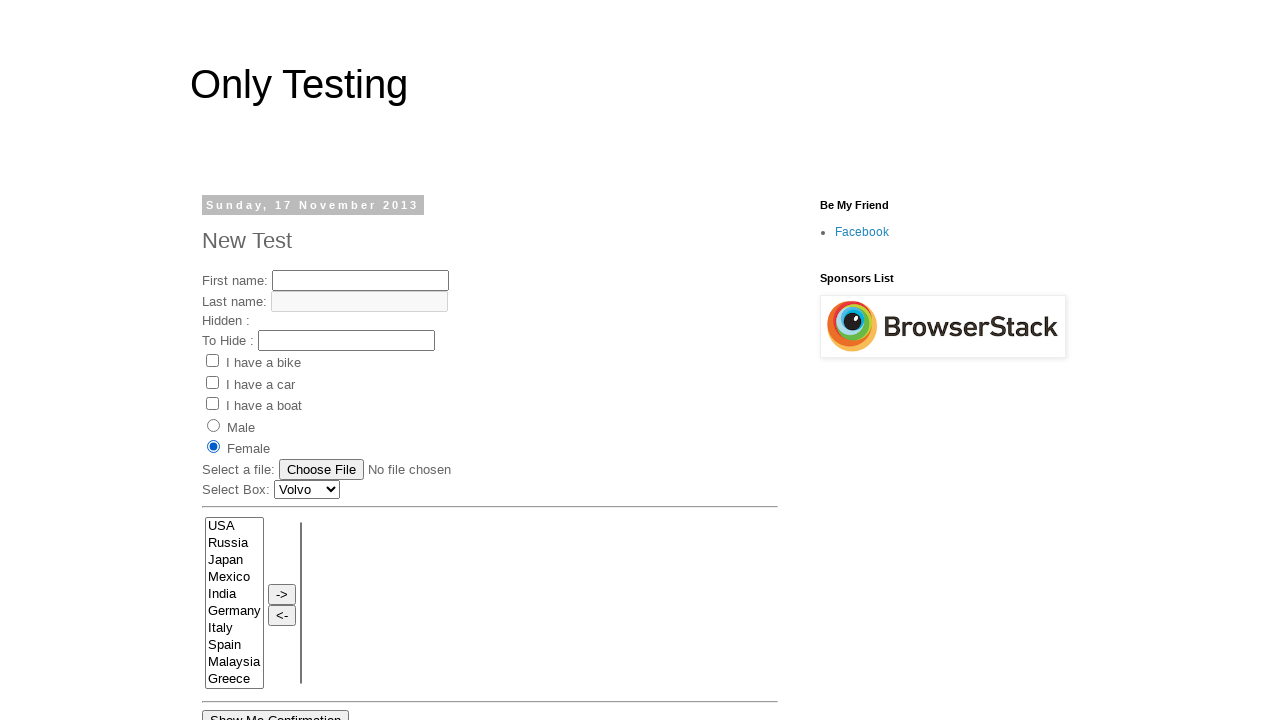